Tests confirmation popup by clicking confirm button and handling the browser confirmation dialog

Starting URL: https://codenboxautomationlab.com/practice/

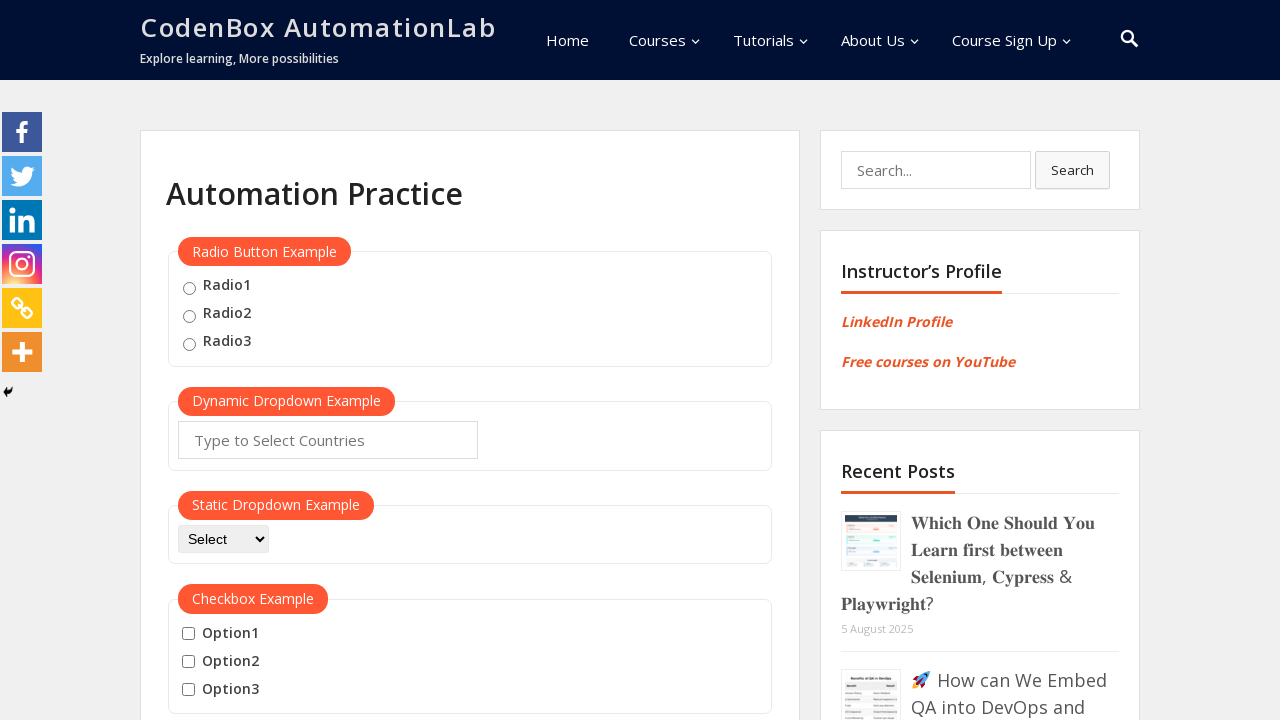

Set up dialog handler to accept confirmation dialogs
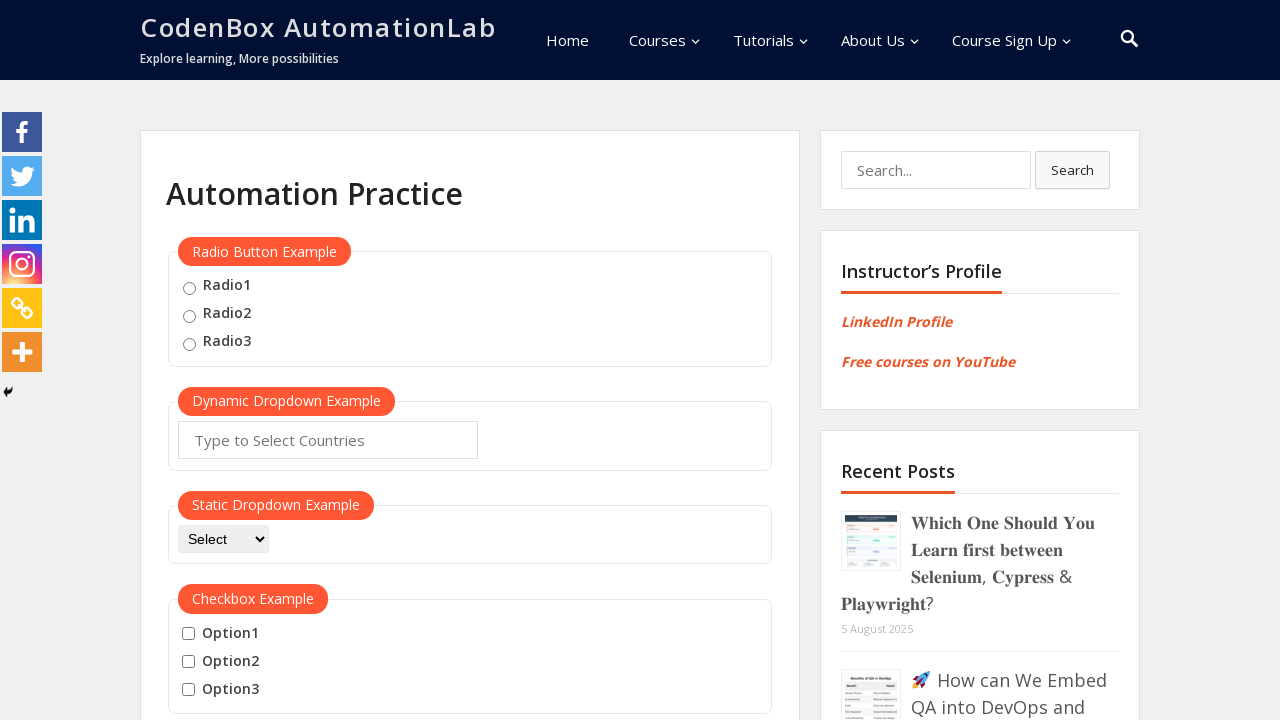

Clicked confirm button to trigger confirmation popup at (586, 360) on #confirmbtn
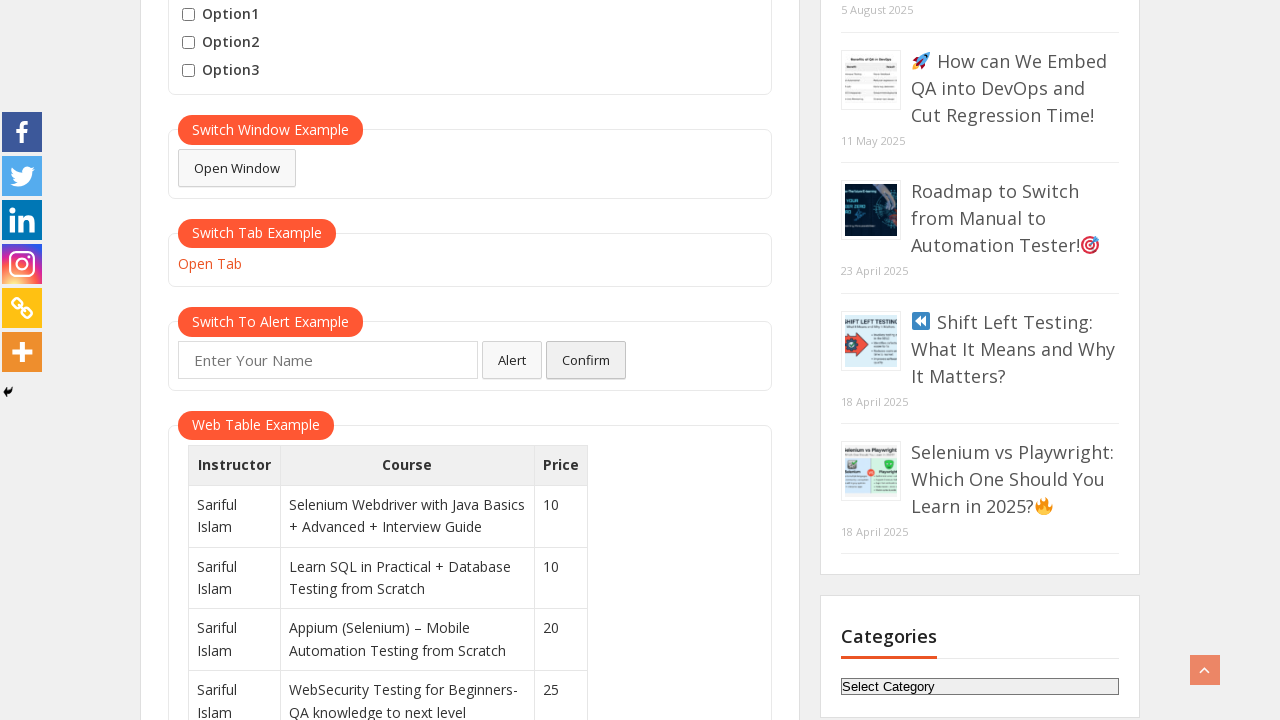

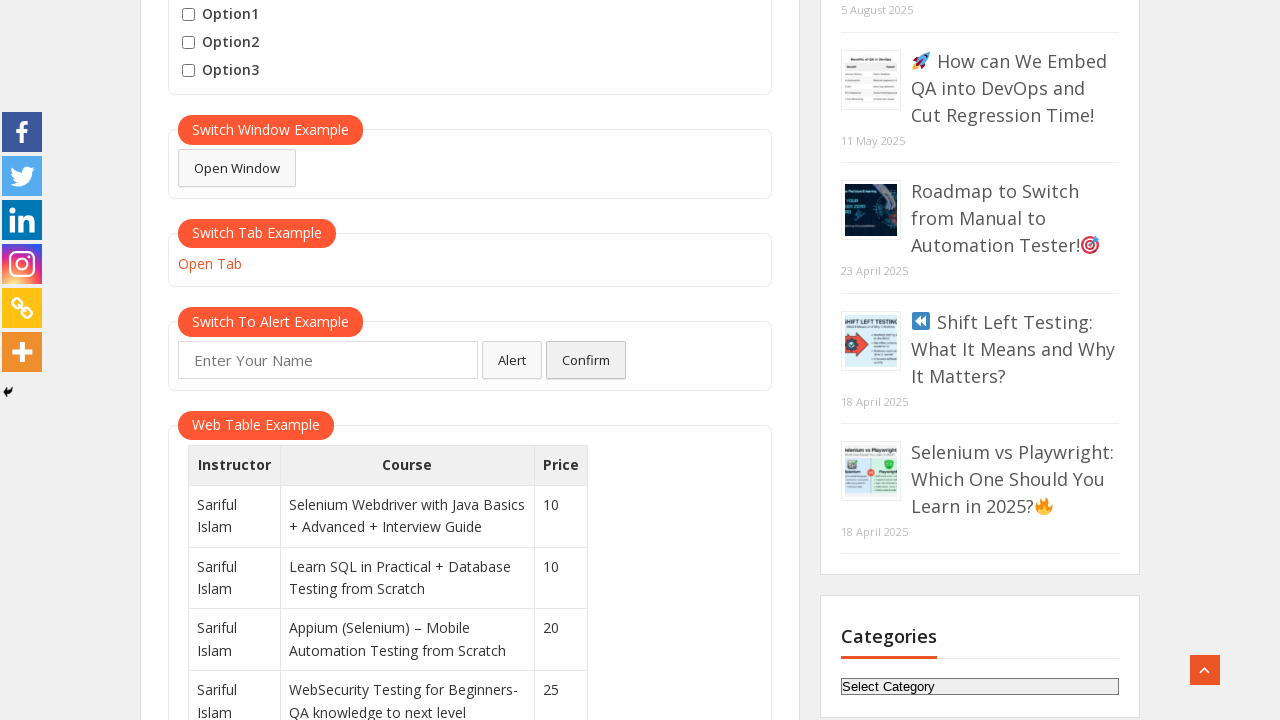